Tests an e-commerce site by searching for specific fruits/vegetables, adding them to cart, applying a promo code, and verifying the discount calculations

Starting URL: https://rahulshettyacademy.com/seleniumPractise/#/

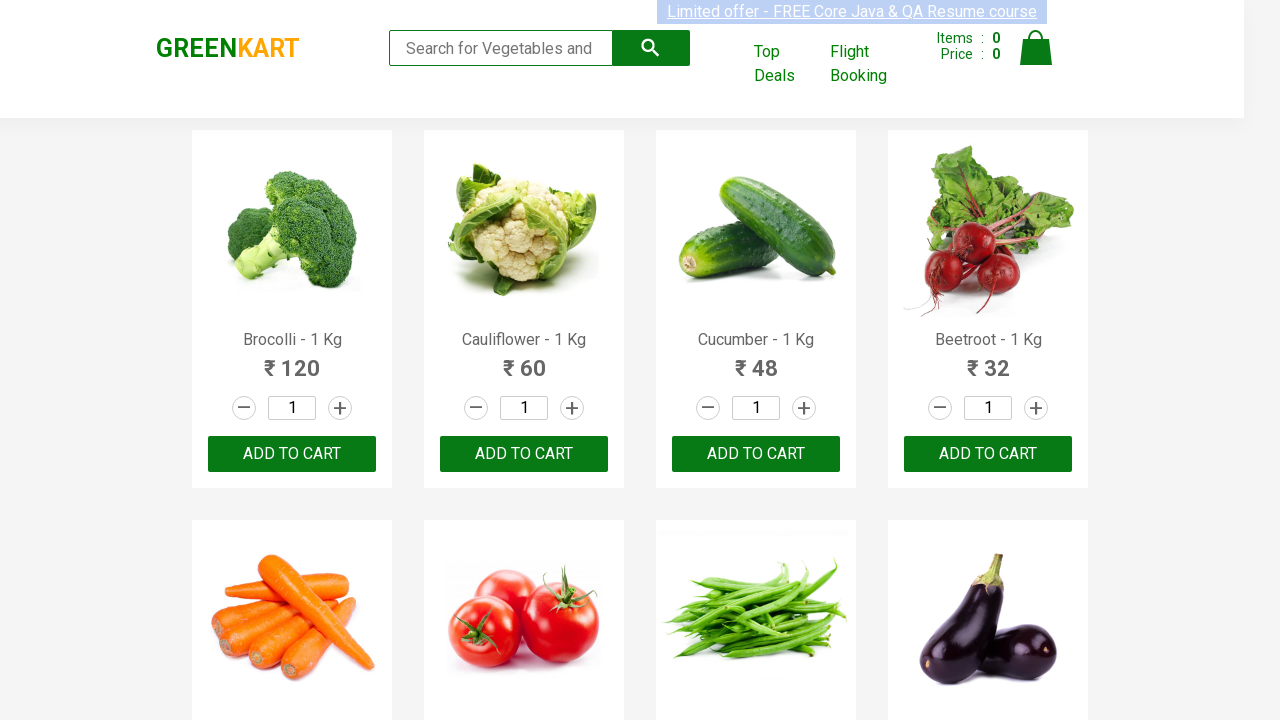

Waited for product listings to load
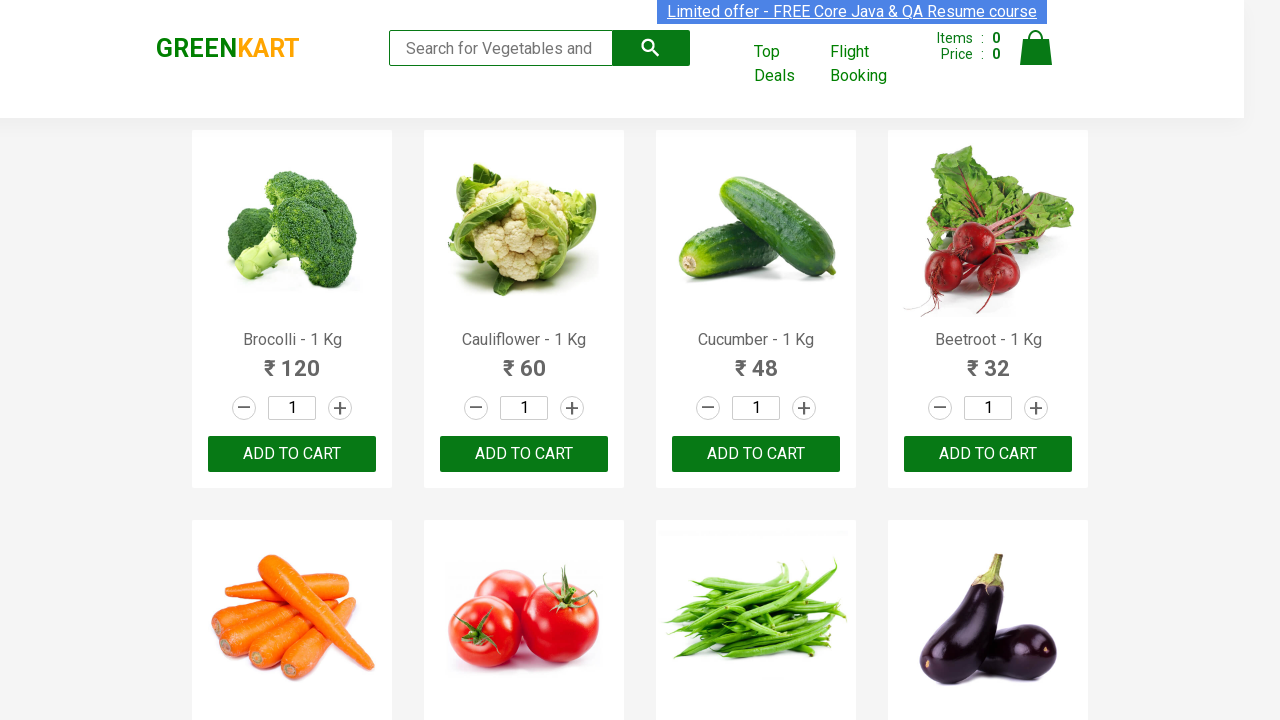

Retrieved all product name elements
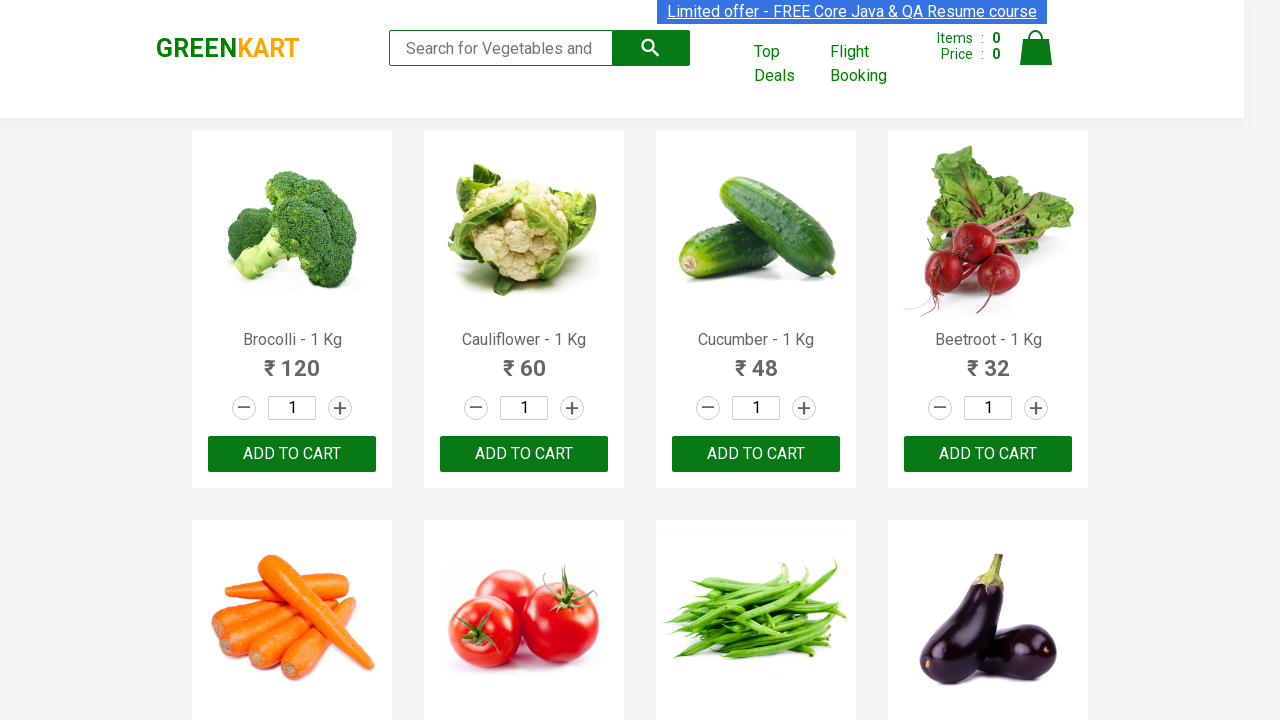

Retrieved all product price elements
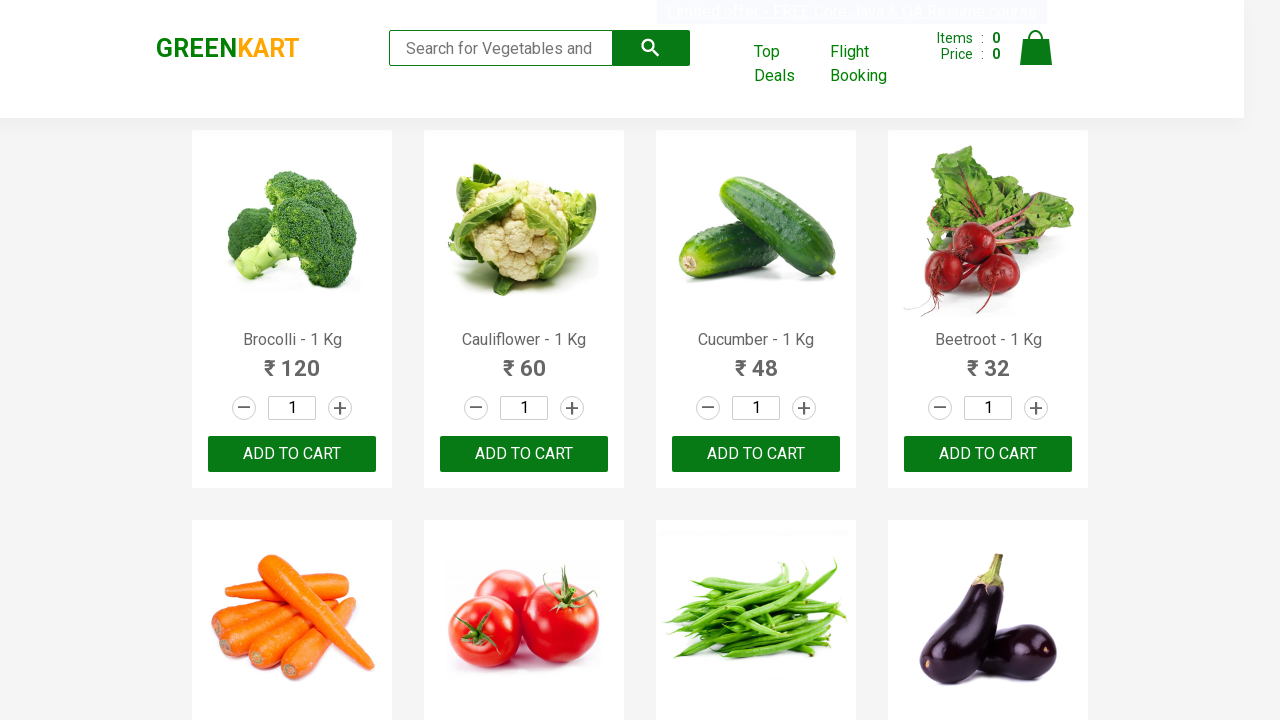

Added 'Orange' to cart at (988, 360) on div.product >> nth=19 >> button[type='button']
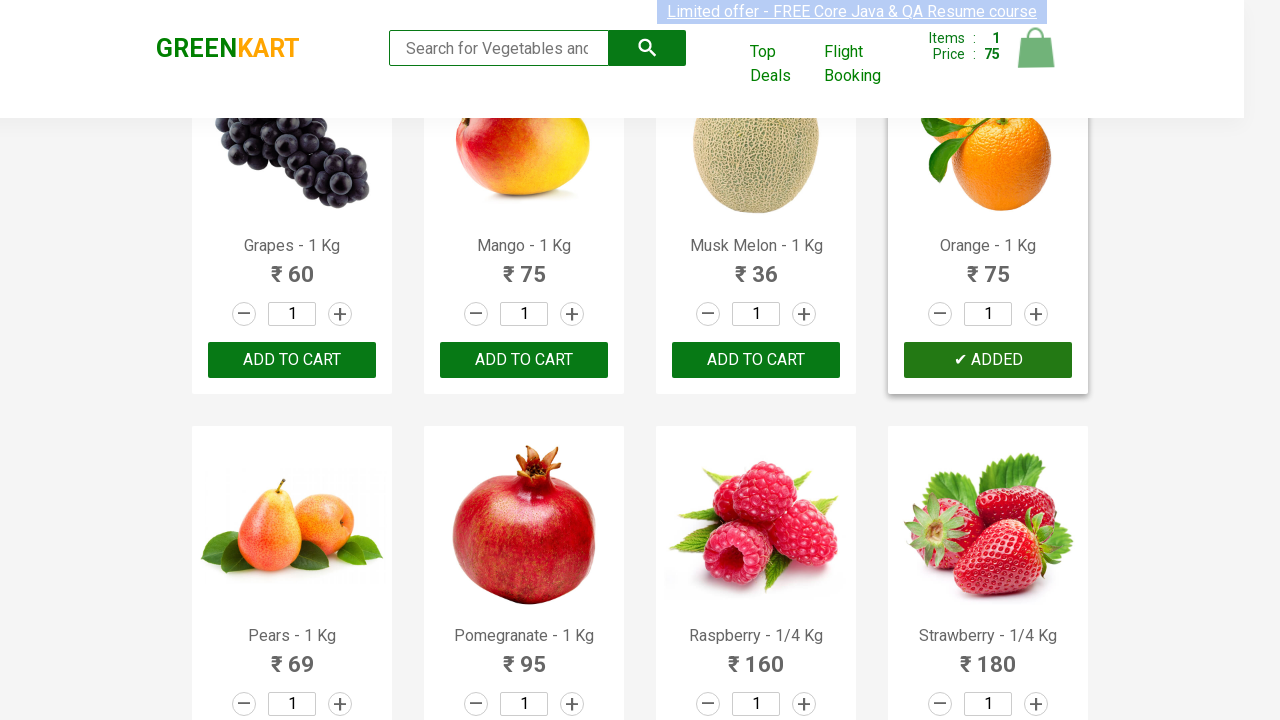

Added 'Strawberry' to cart at (988, 360) on div.product >> nth=23 >> button[type='button']
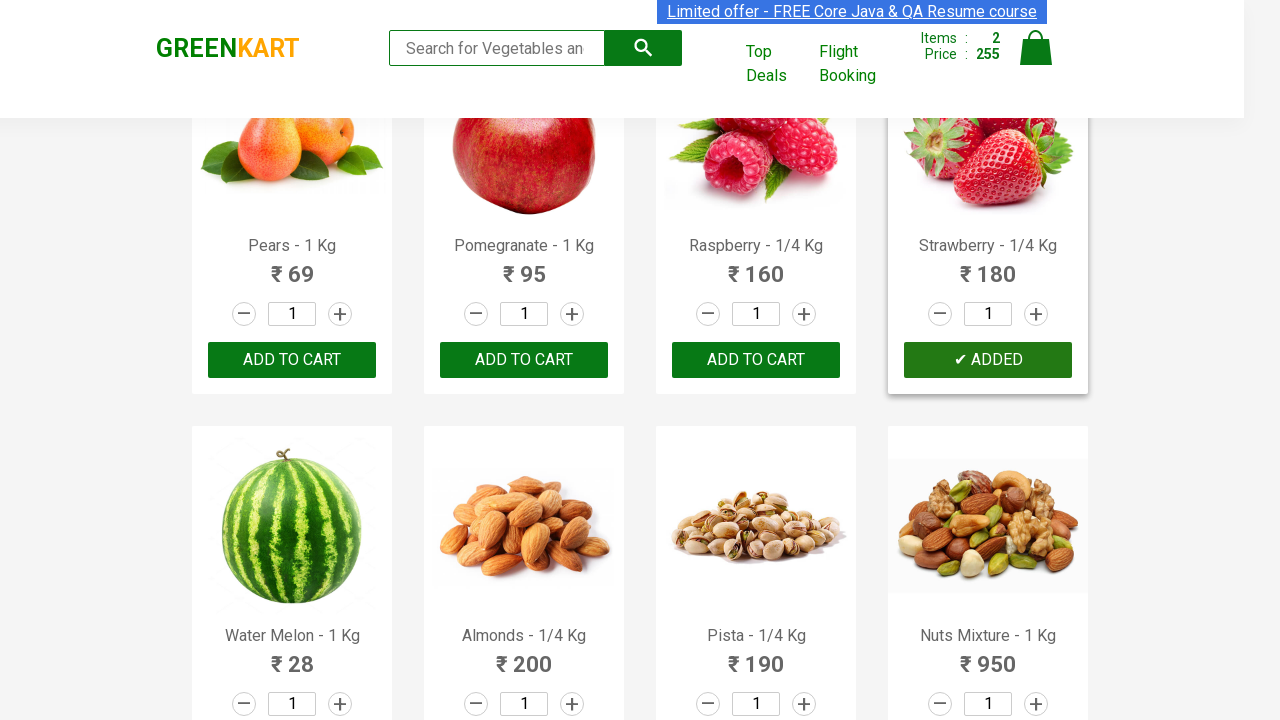

Added 'Water Melon' to cart at (292, 360) on div.product >> nth=24 >> button[type='button']
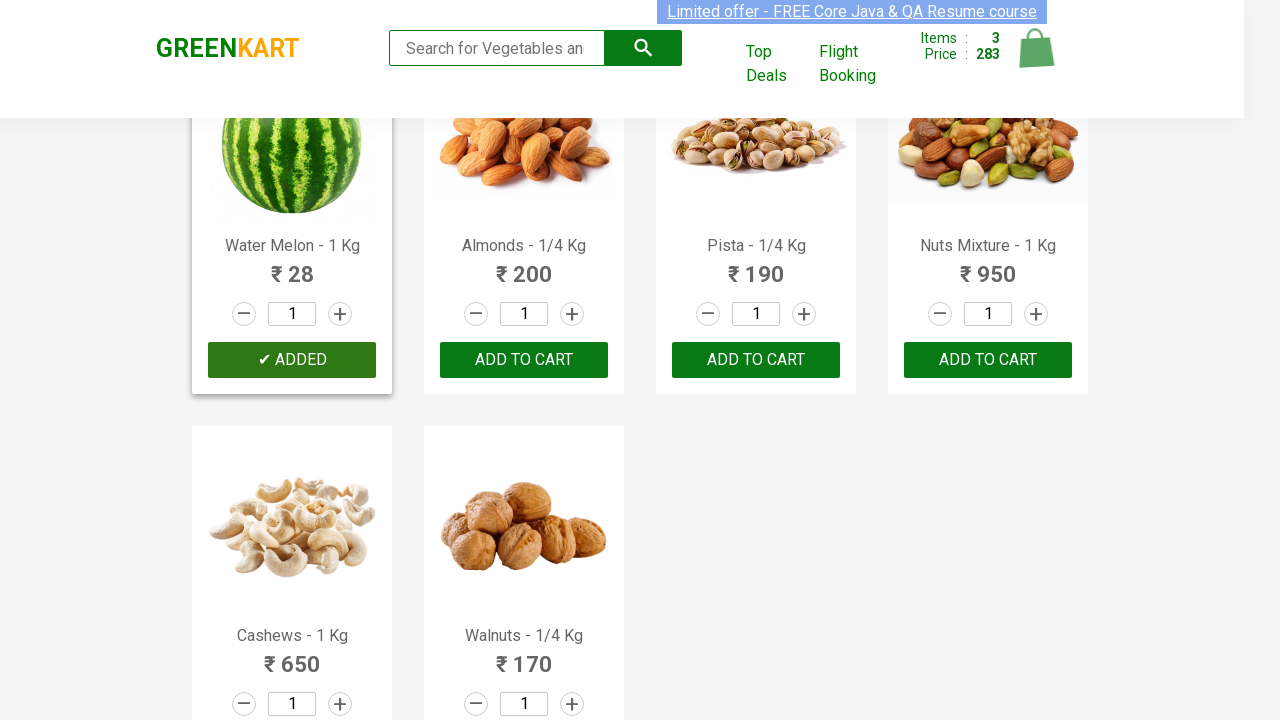

Clicked cart icon to view cart at (1036, 59) on a.cart-icon
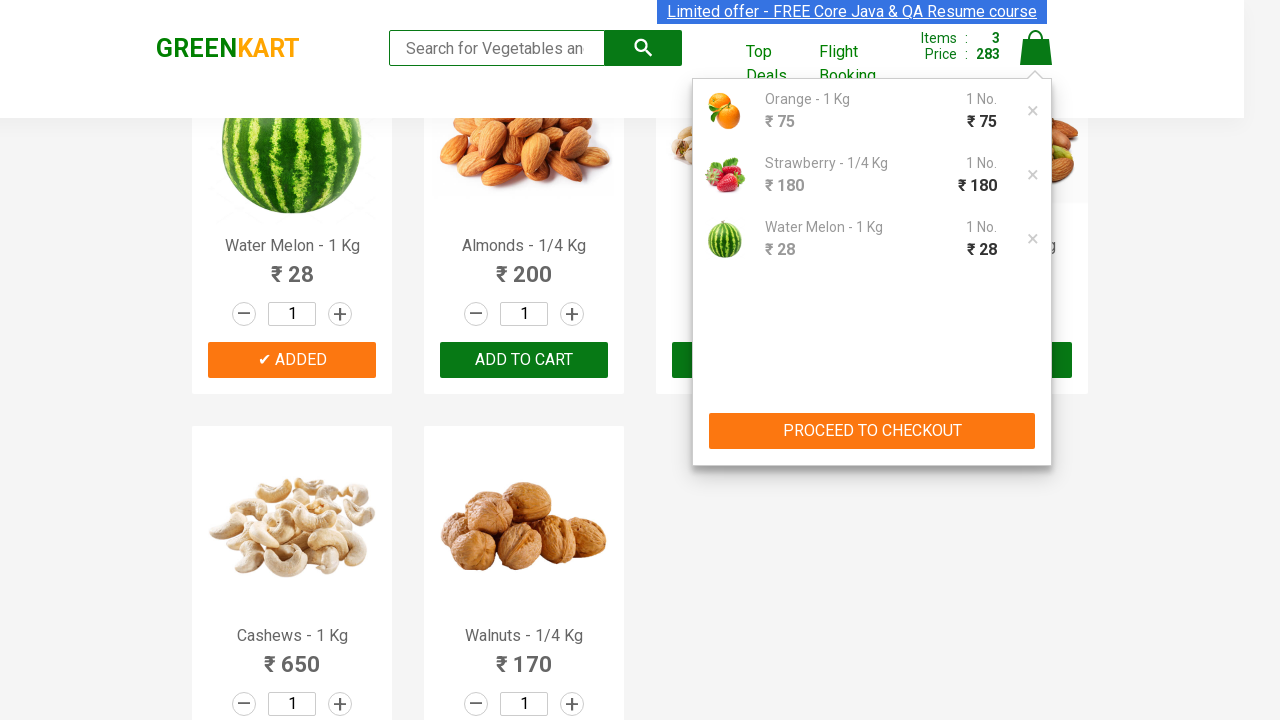

Clicked proceed to checkout button at (872, 431) on div.action-block button[type='button']
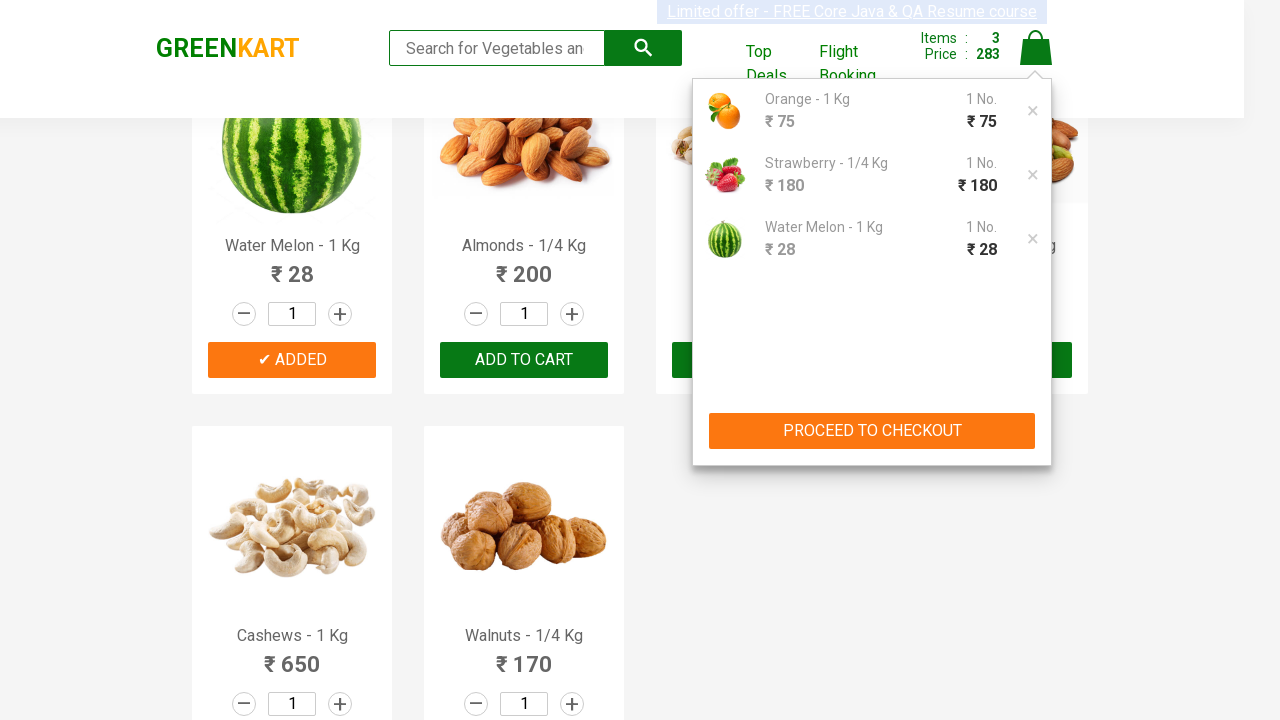

Promo code input field loaded
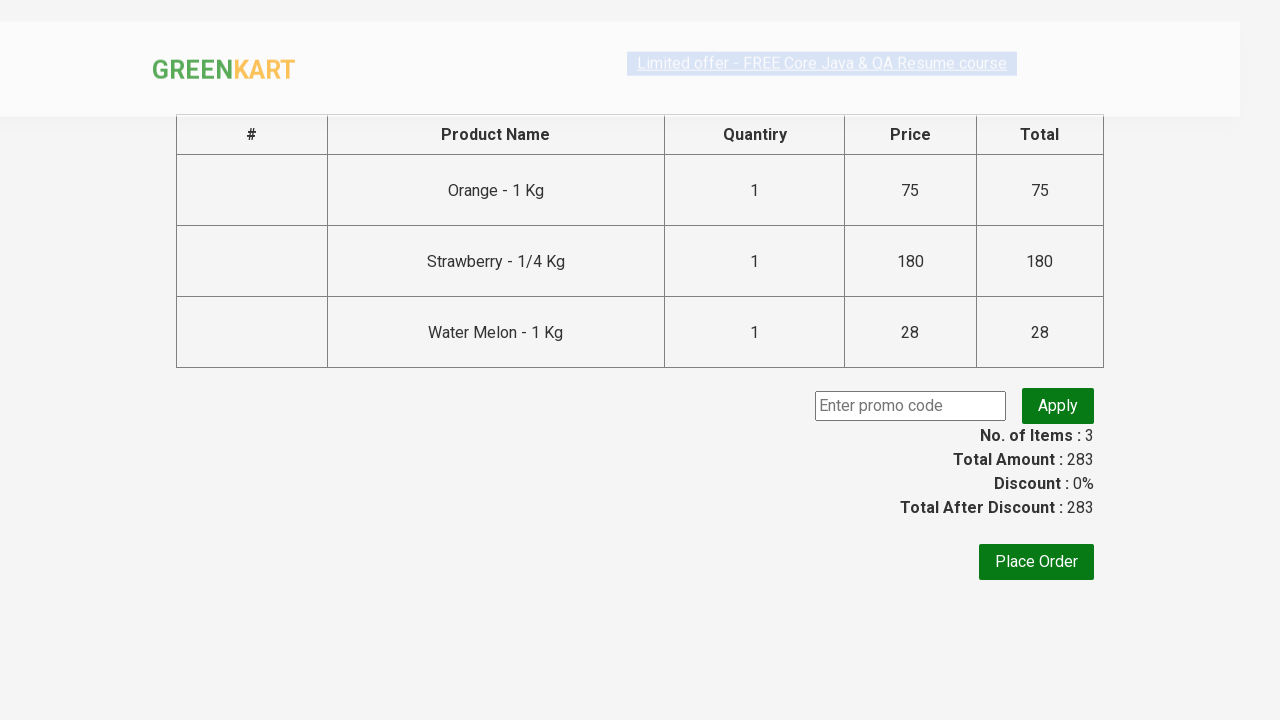

Entered promo code 'rahulshettyacademy' on input.promoCode
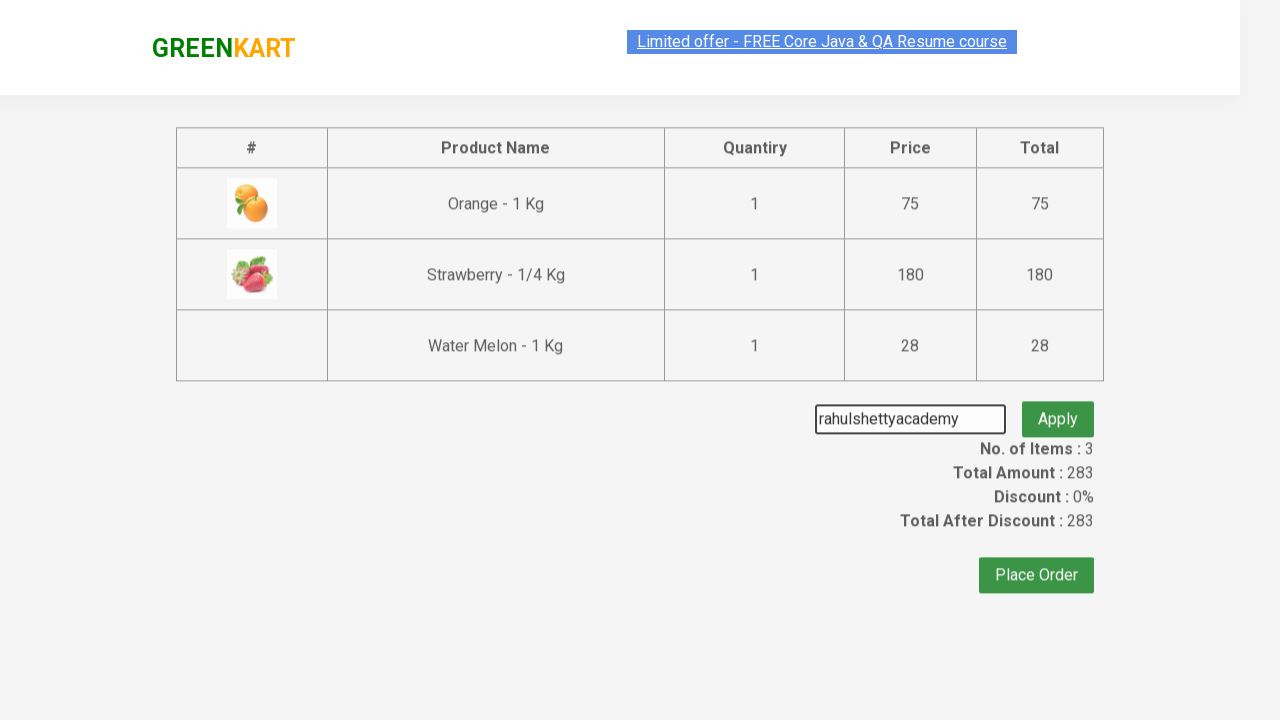

Clicked apply promo code button at (1058, 406) on button.promoBtn
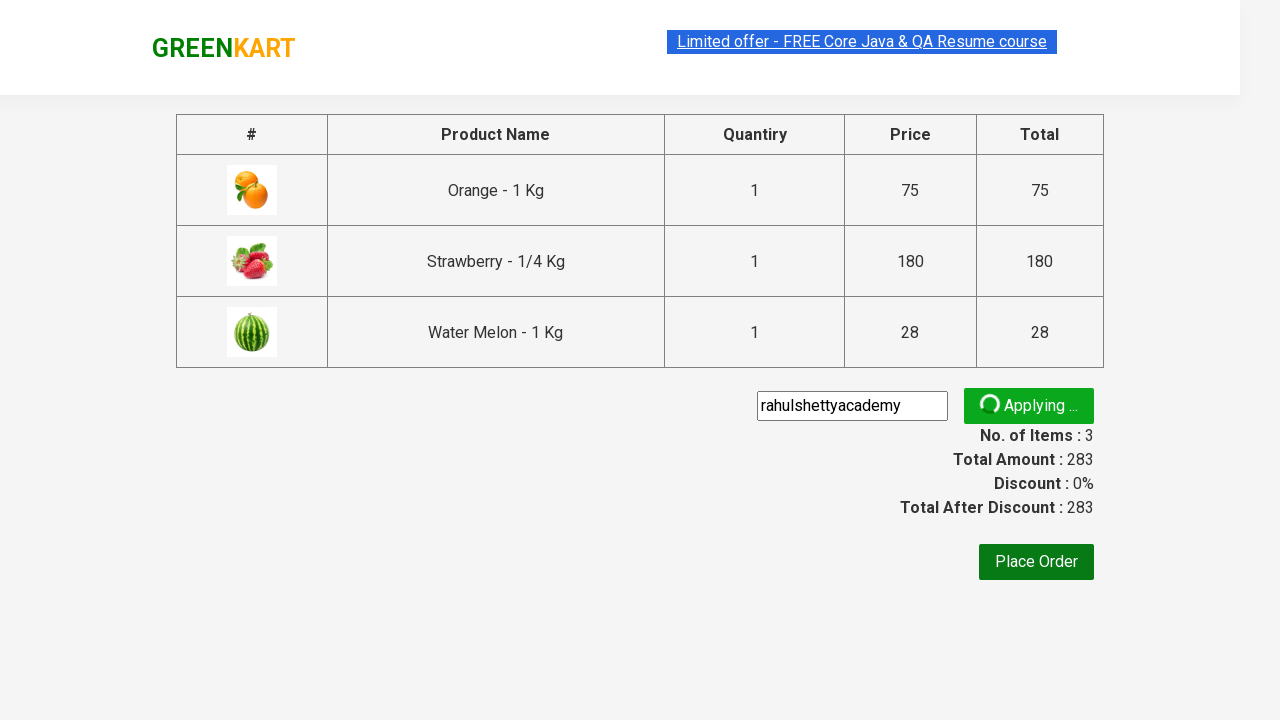

Promo code discount confirmation message appeared
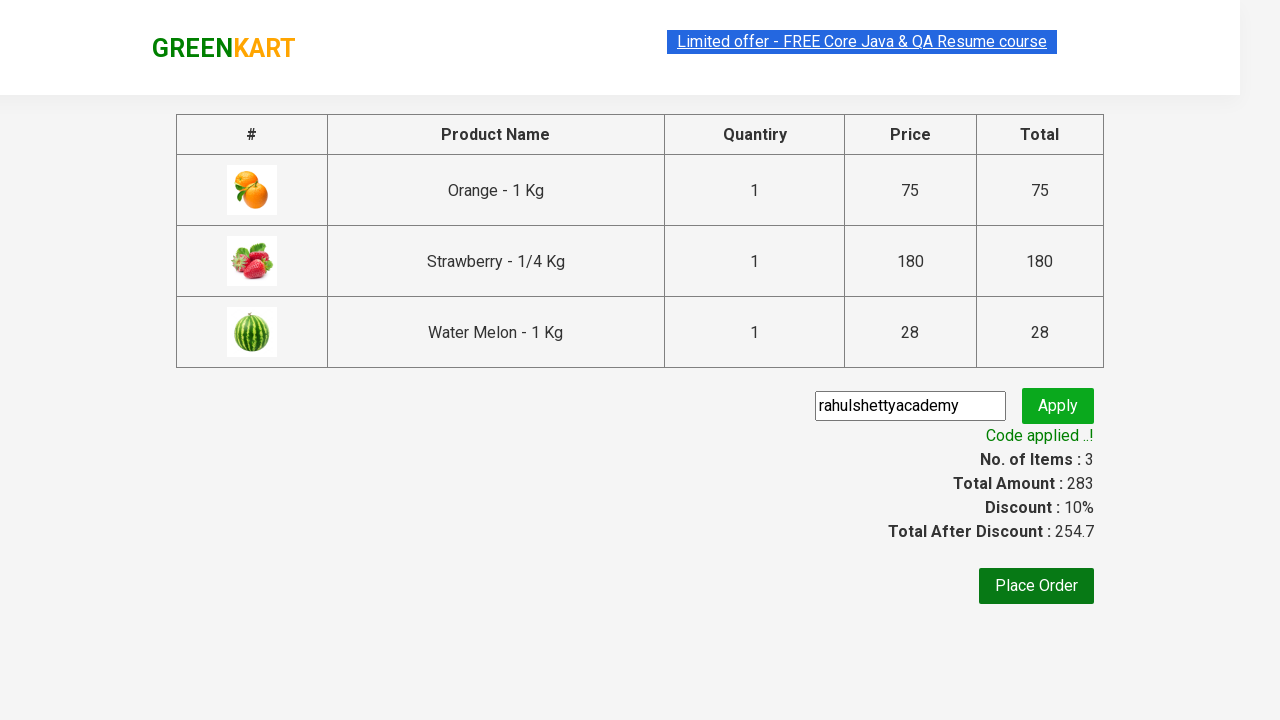

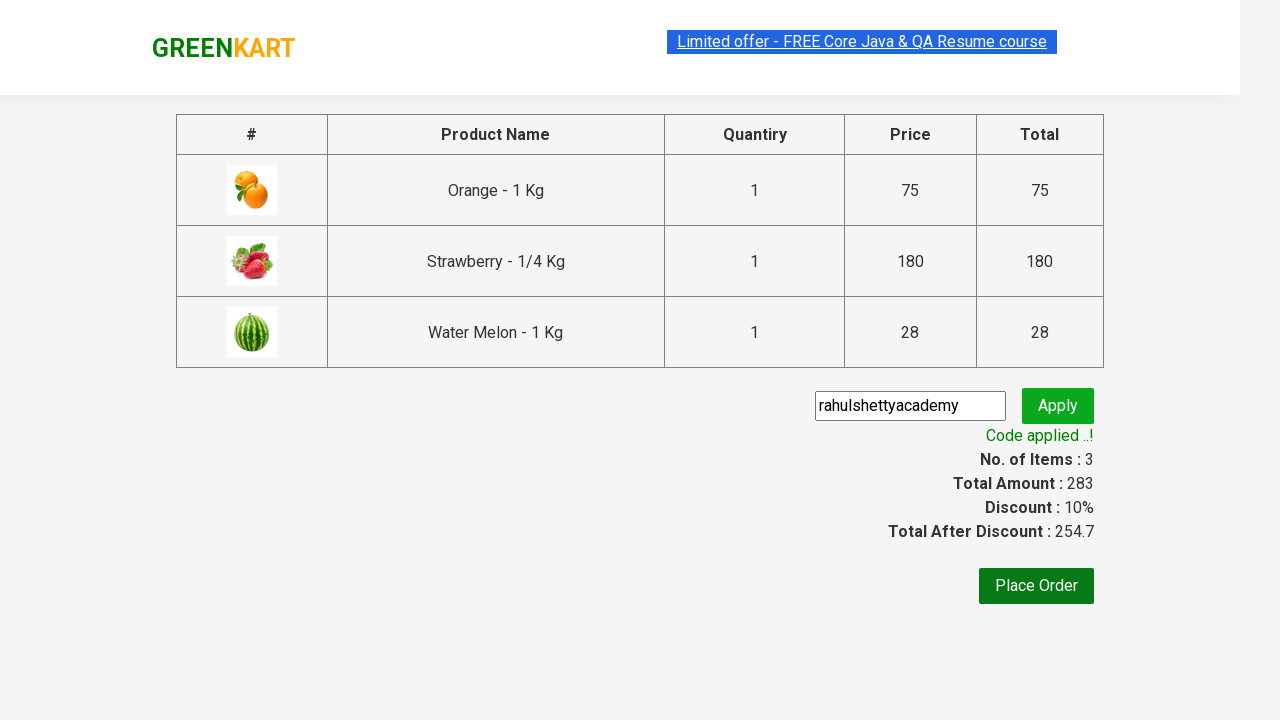